Tests dynamic dropdown functionality by selecting origin and destination cities from dropdown menus

Starting URL: https://rahulshettyacademy.com/dropdownsPractise/

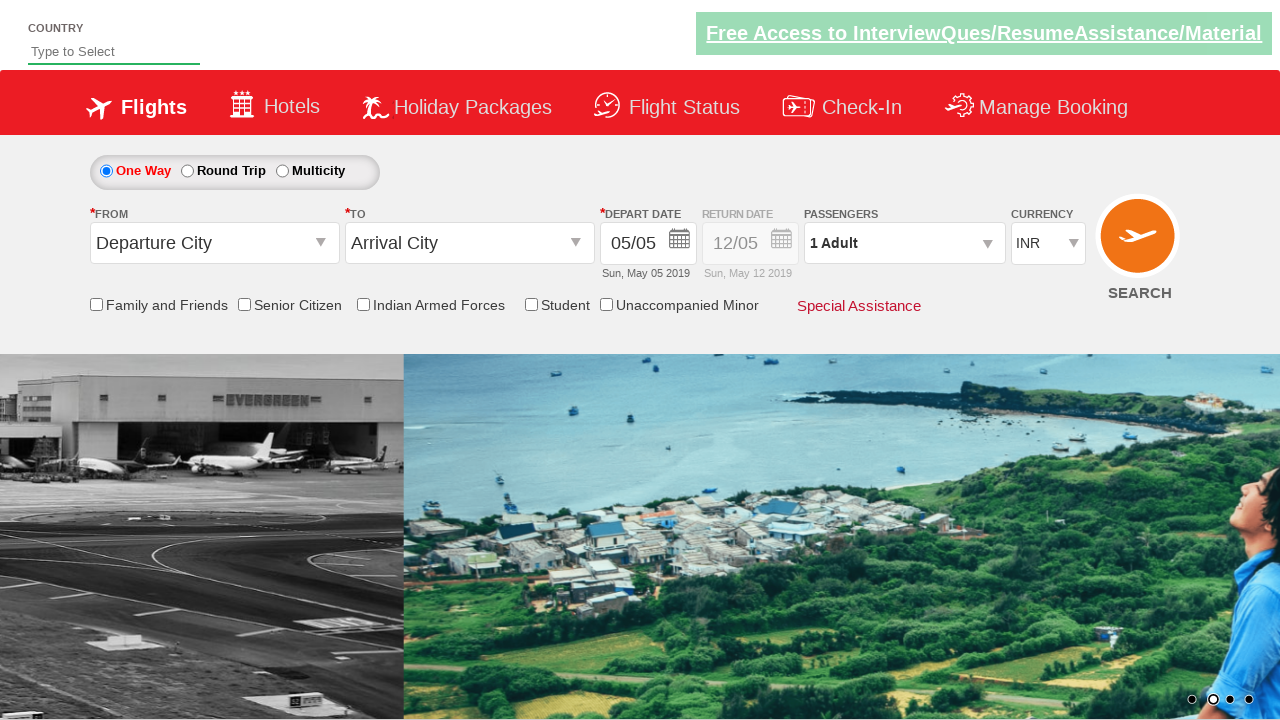

Clicked origin station dropdown to open it at (214, 243) on xpath=//input[@id='ctl00_mainContent_ddl_originStation1_CTXT']
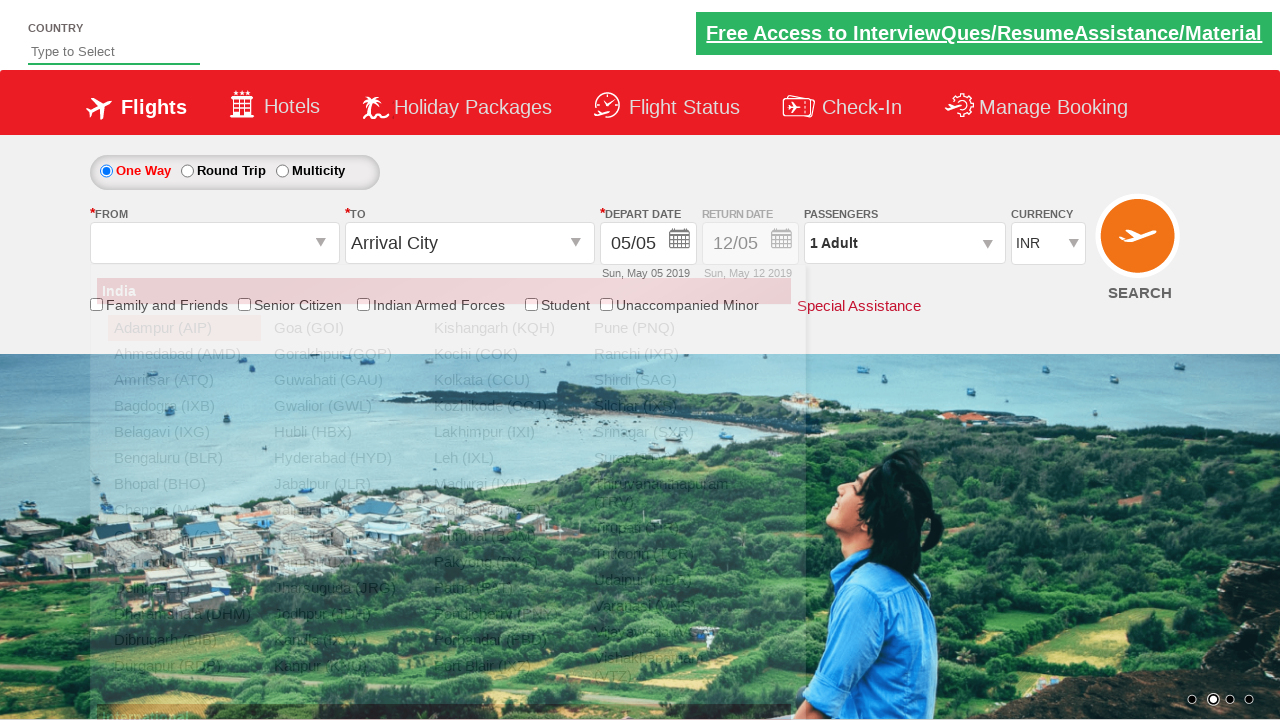

Waited for origin dropdown options to load
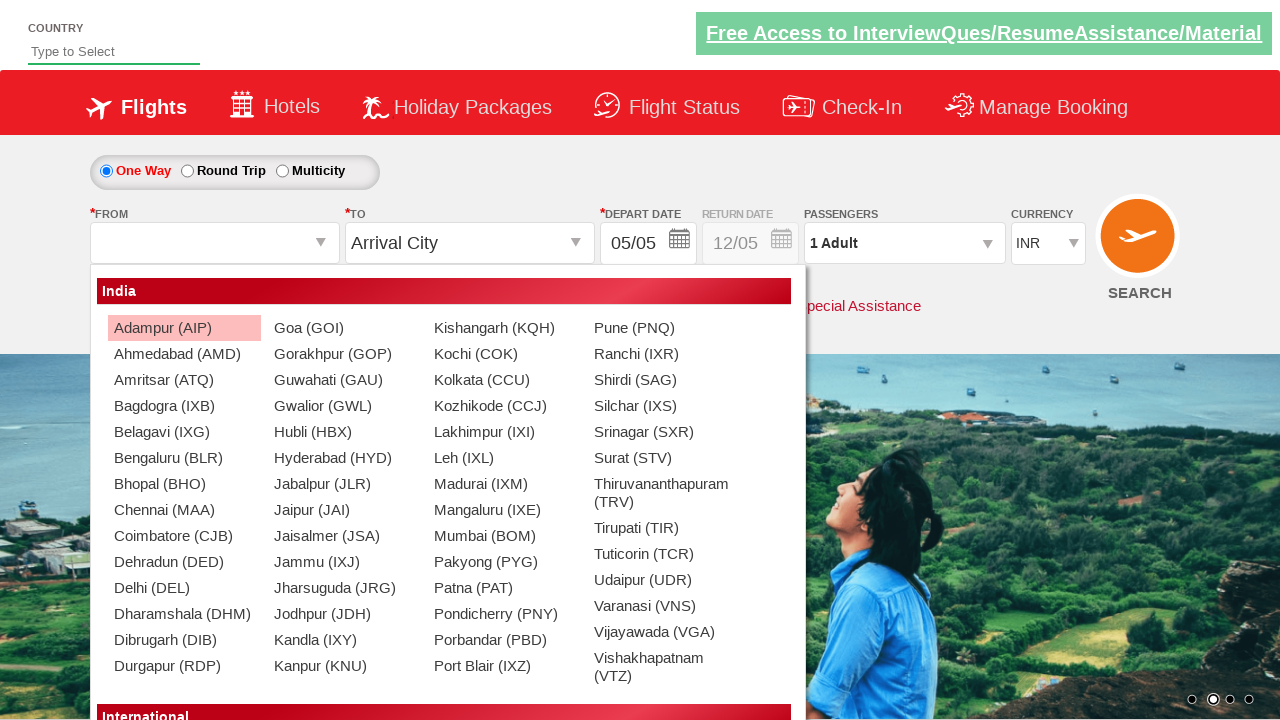

Selected origin city from dropdown (index 36) at (497, 536) on (//div[@id='dropdownGroup1'])[1]//li >> nth=36
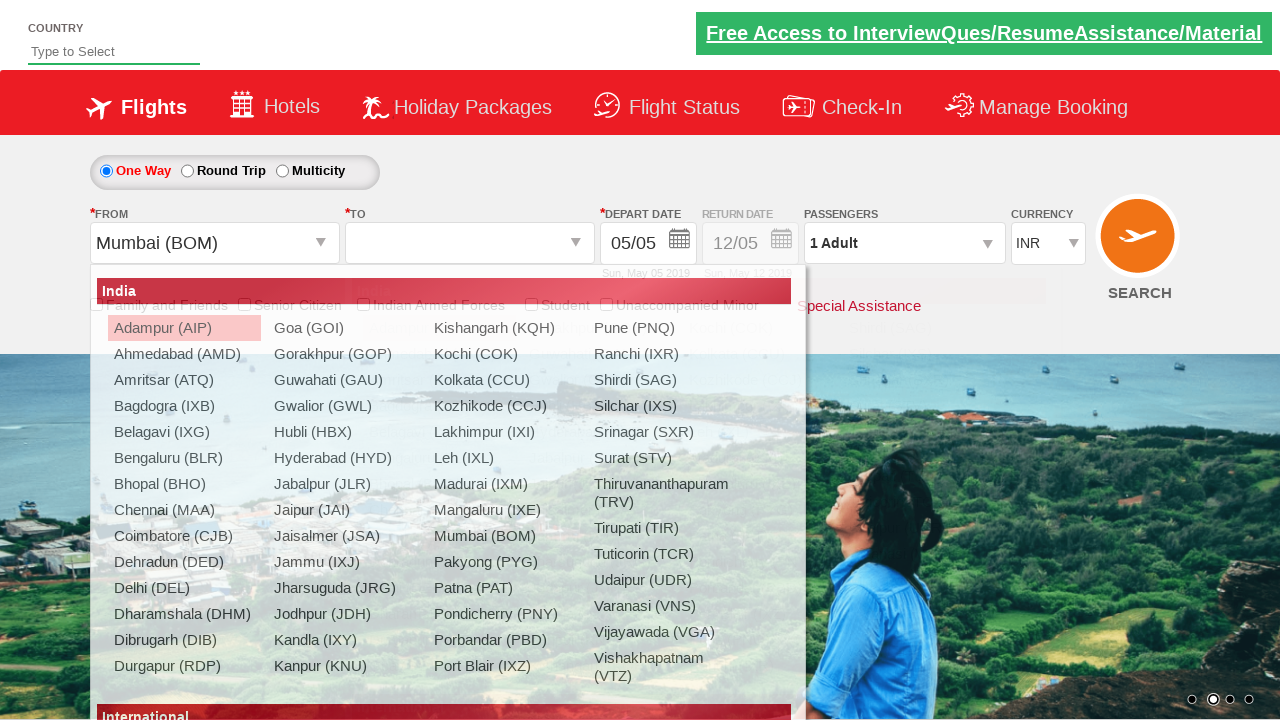

Waited for destination dropdown options to load
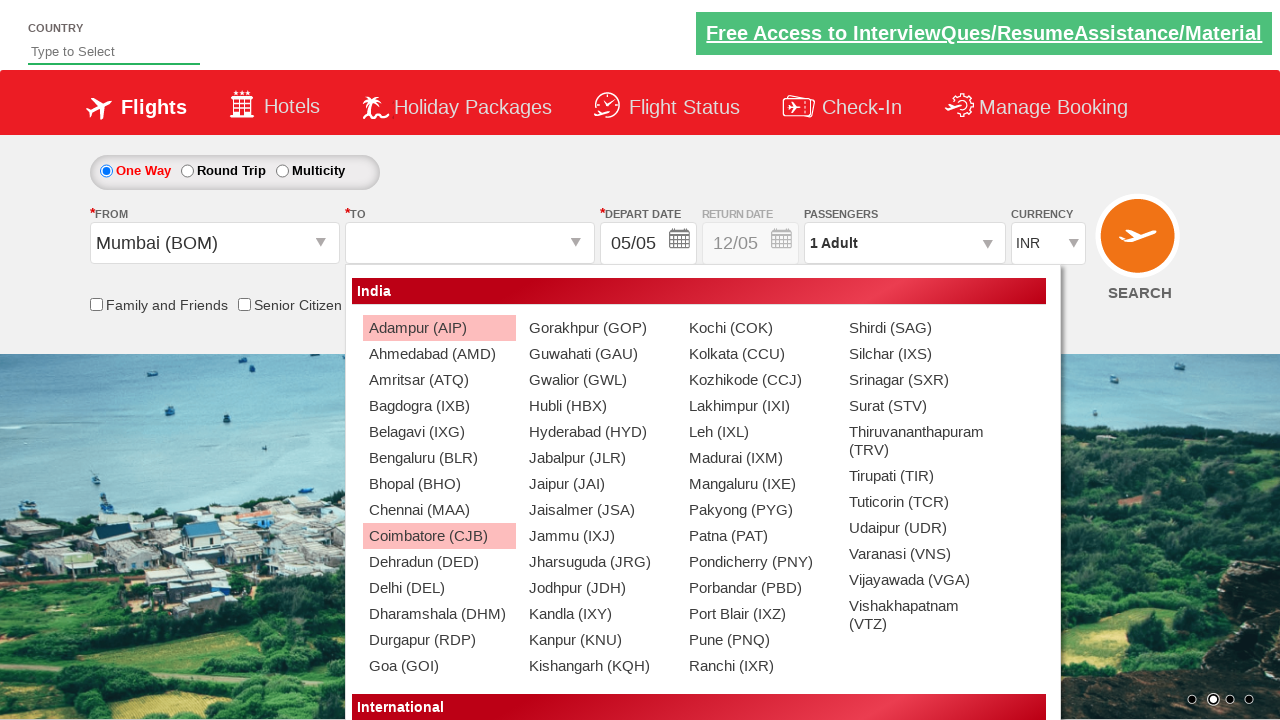

Selected destination city from dropdown (index 10) at (432, 588) on (//div[@id='dropdownGroup1'])[2]//li >> nth=10
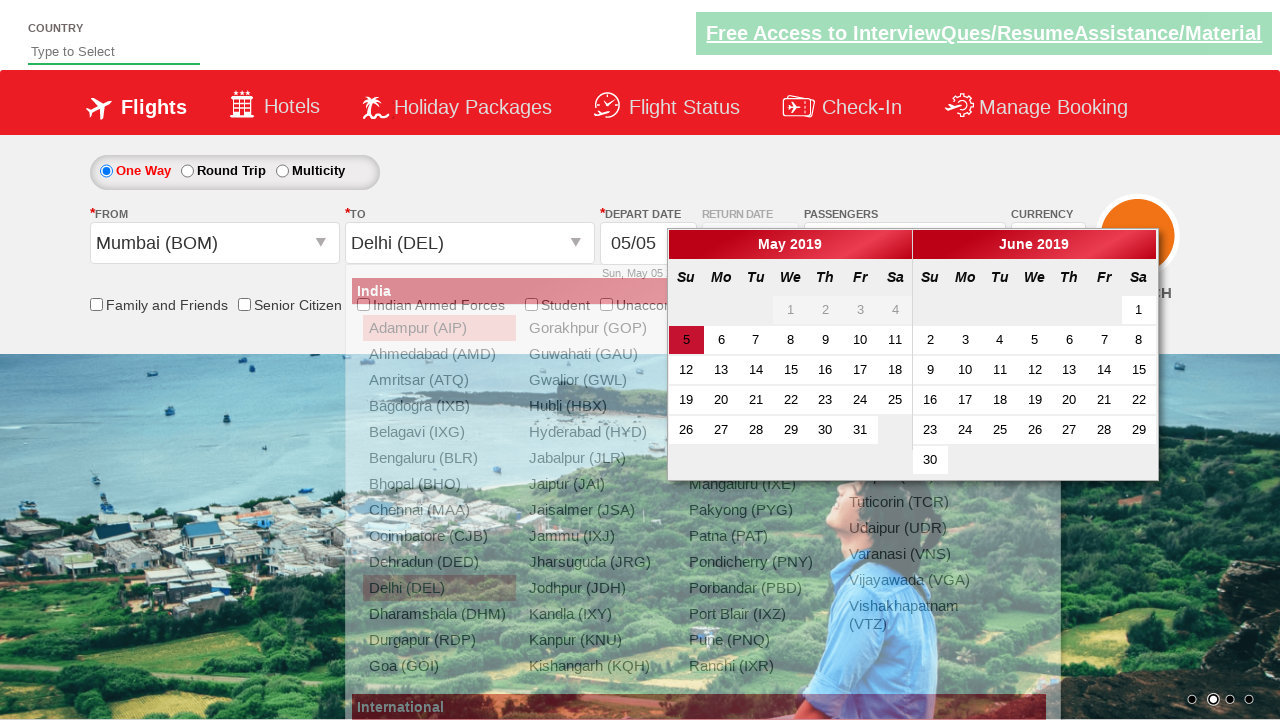

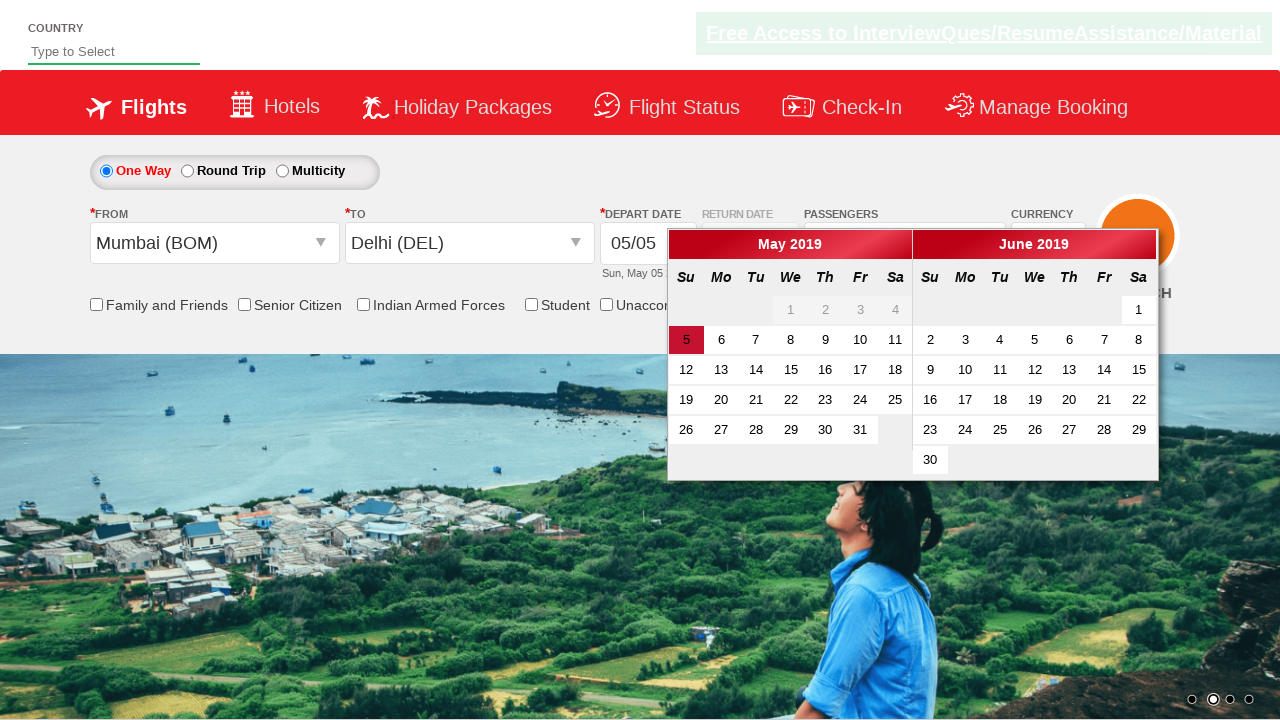